Navigates to a demo automation testing site and clicks a button (btn2) to access a form or section of the page

Starting URL: http://demo.automationtesting.in/

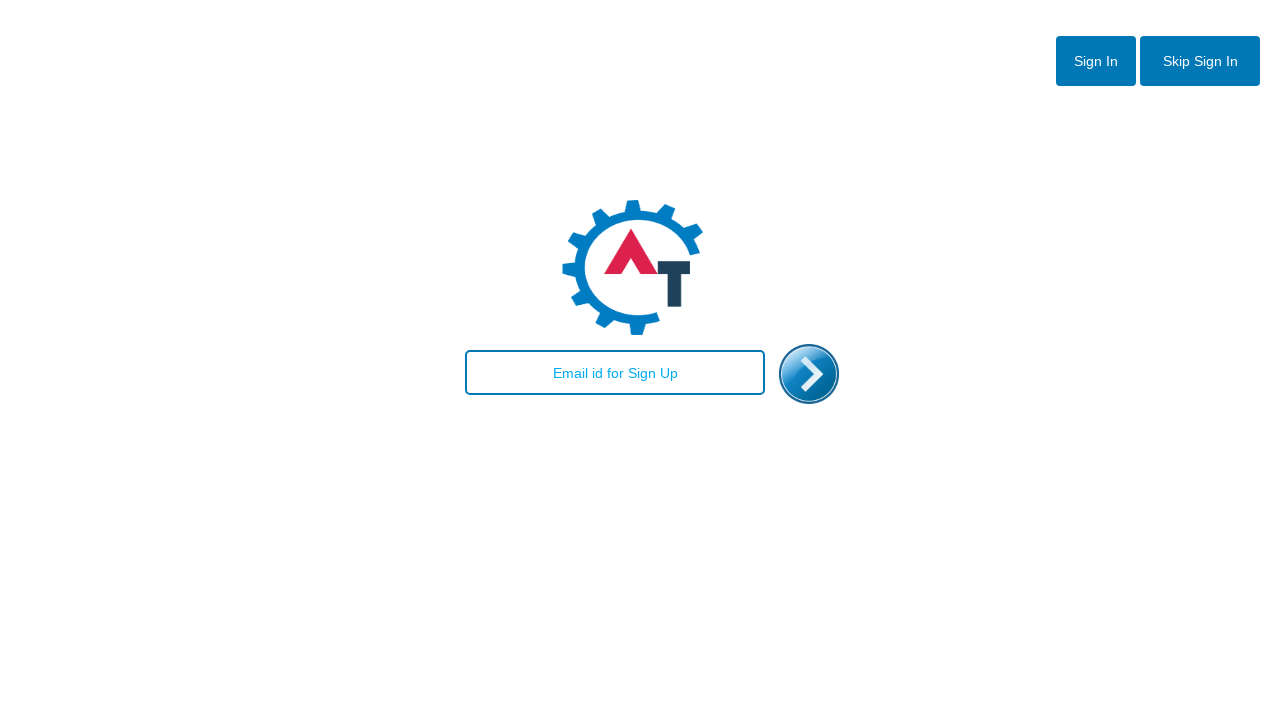

Clicked btn2 button to access the form/section at (1200, 61) on xpath=//*[@id='btn2']
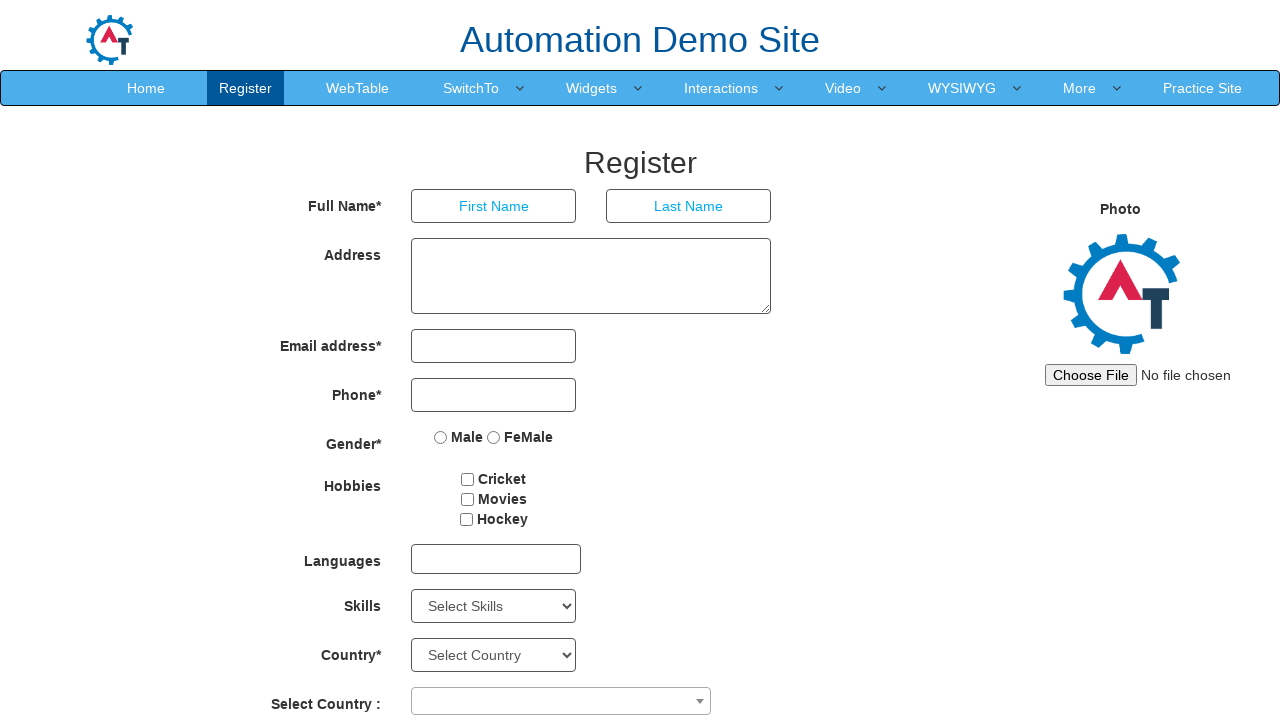

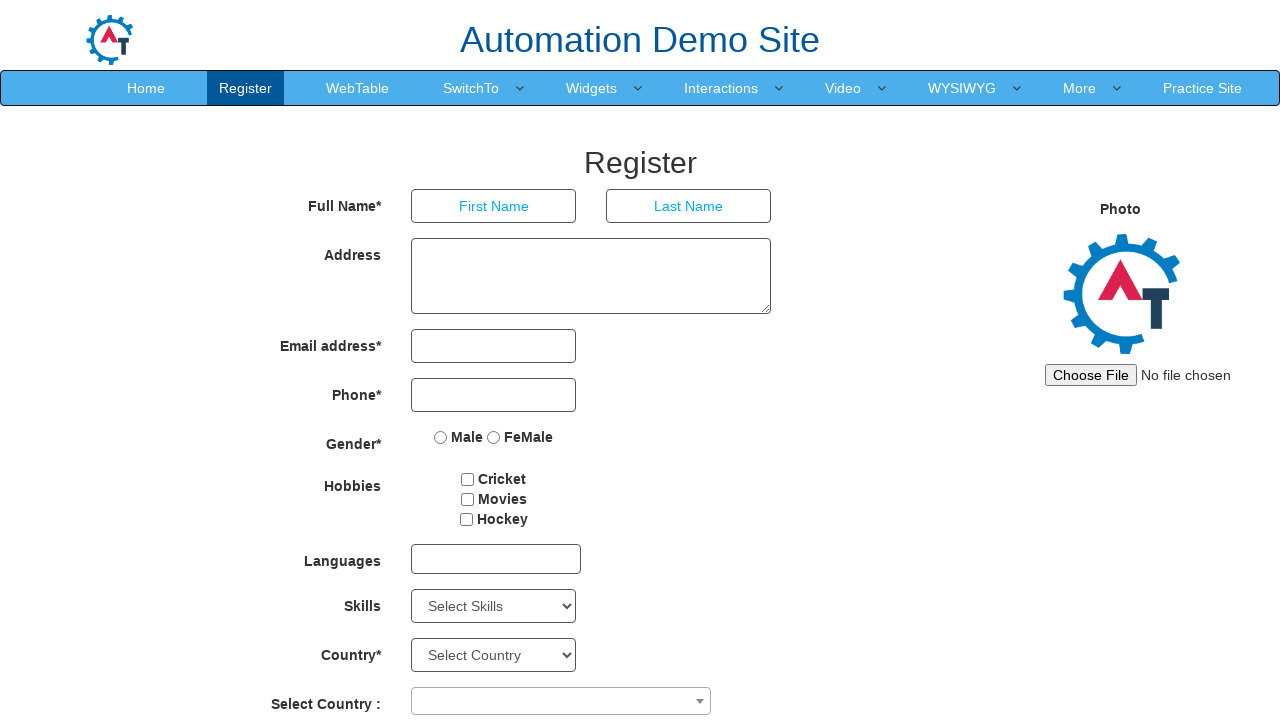